Tests opting out of A/B tests by adding an opt-out cookie after visiting the page, then refreshing to verify the page shows "No A/B Test" heading instead of the A/B test variant.

Starting URL: http://the-internet.herokuapp.com/abtest

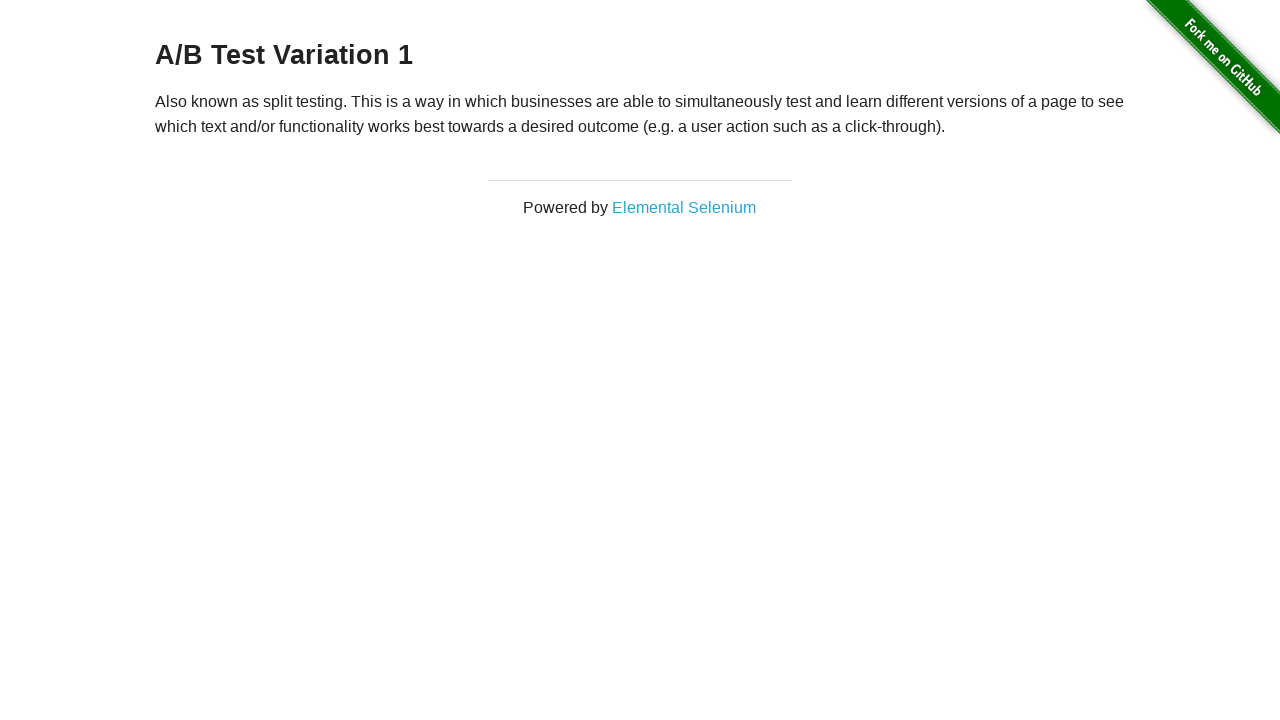

Waited for h3 heading to load
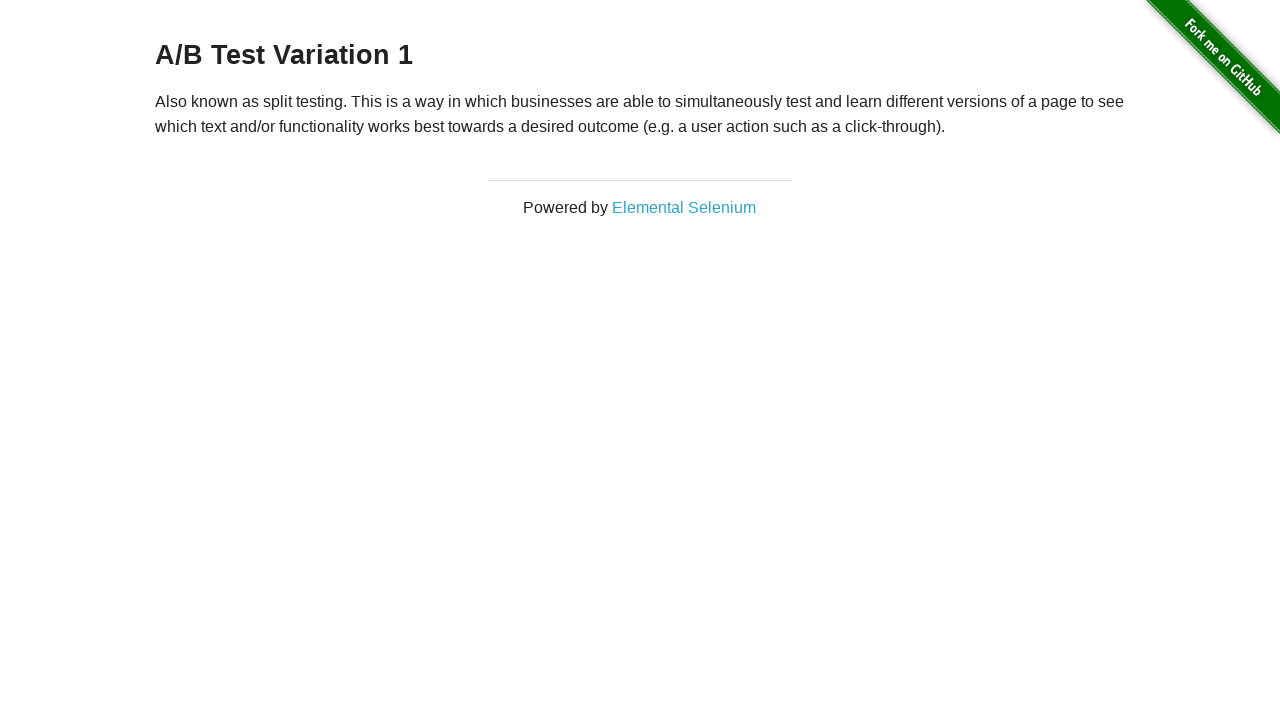

Retrieved initial heading text content
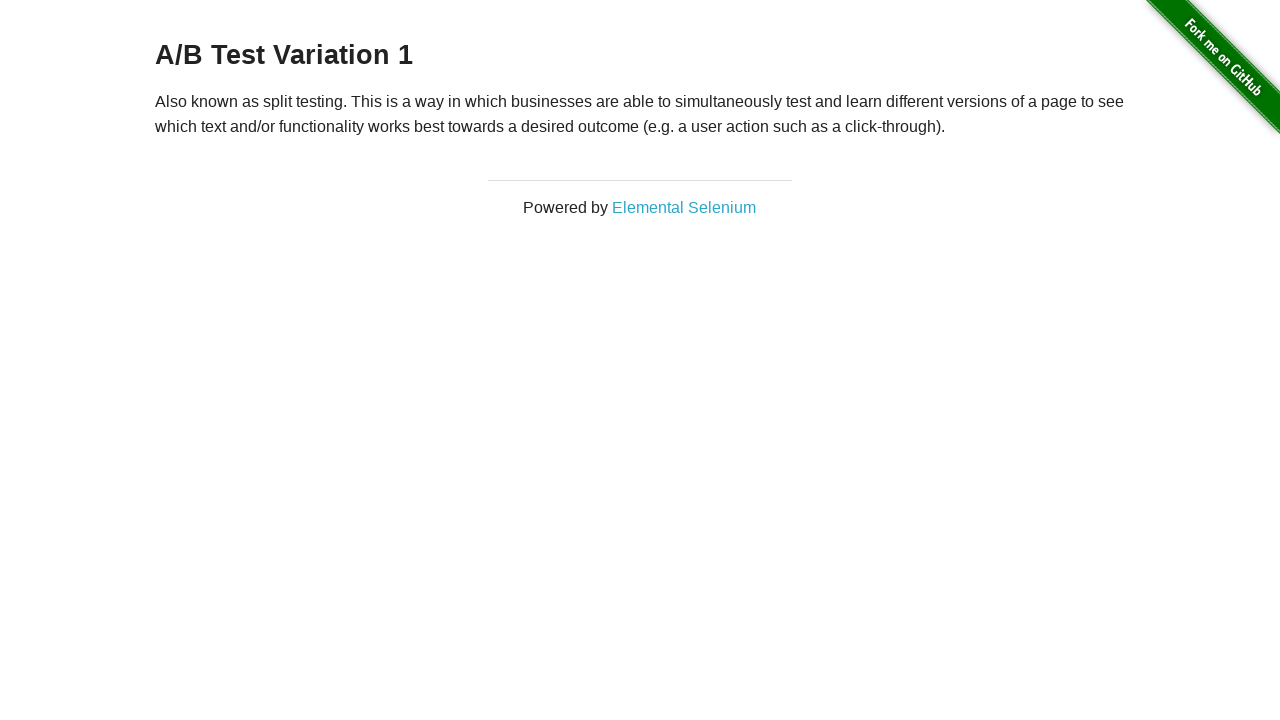

Verified initial heading starts with 'A/B Test': 'A/B Test Variation 1'
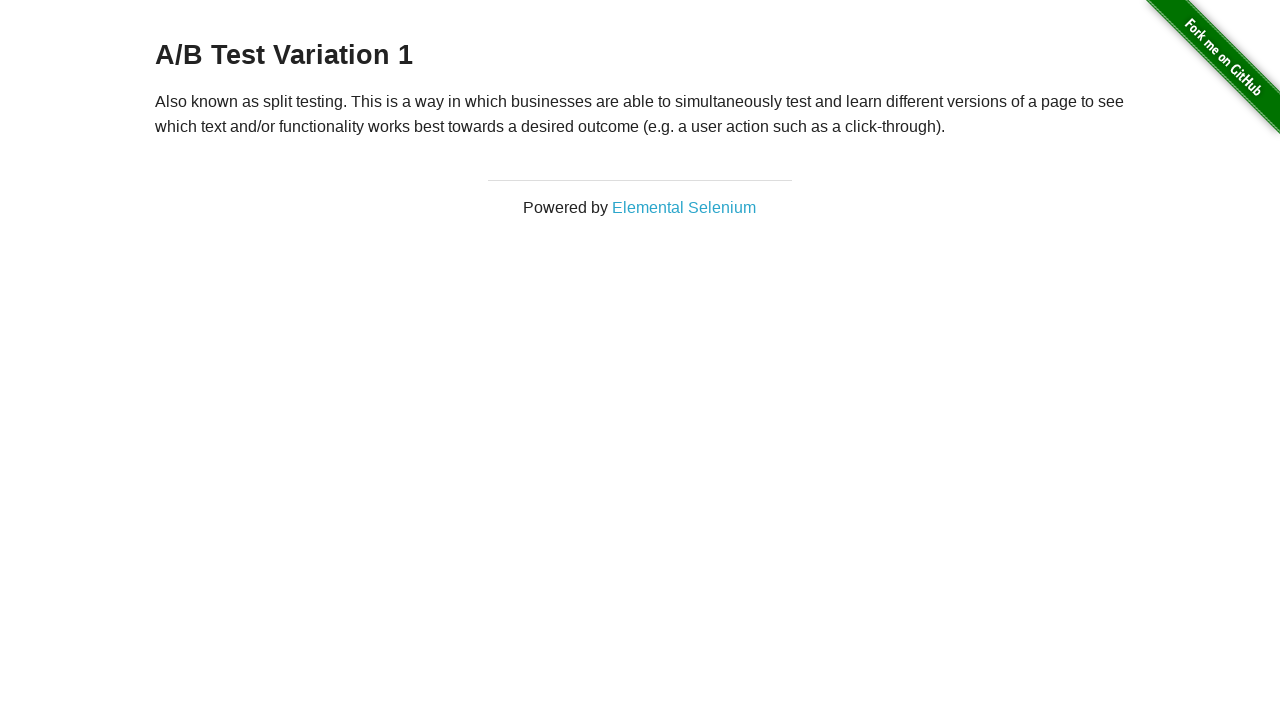

Added optimizelyOptOut cookie with value 'true'
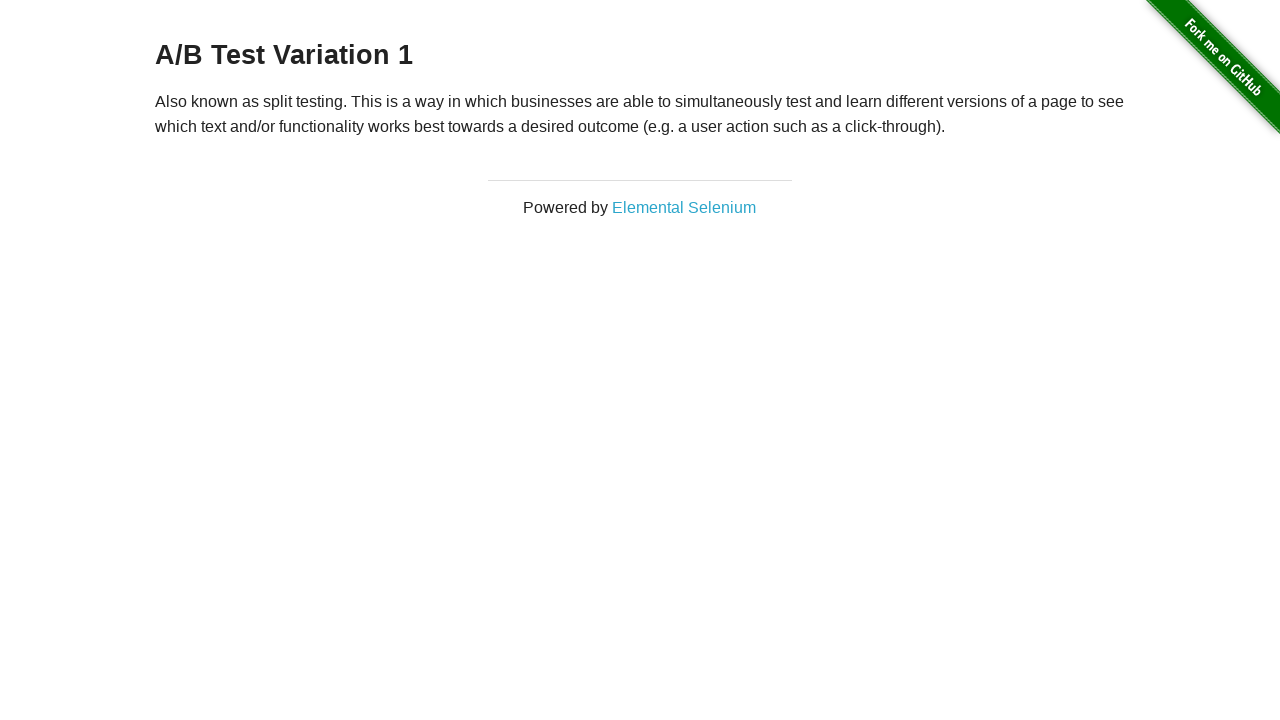

Reloaded page after adding opt-out cookie
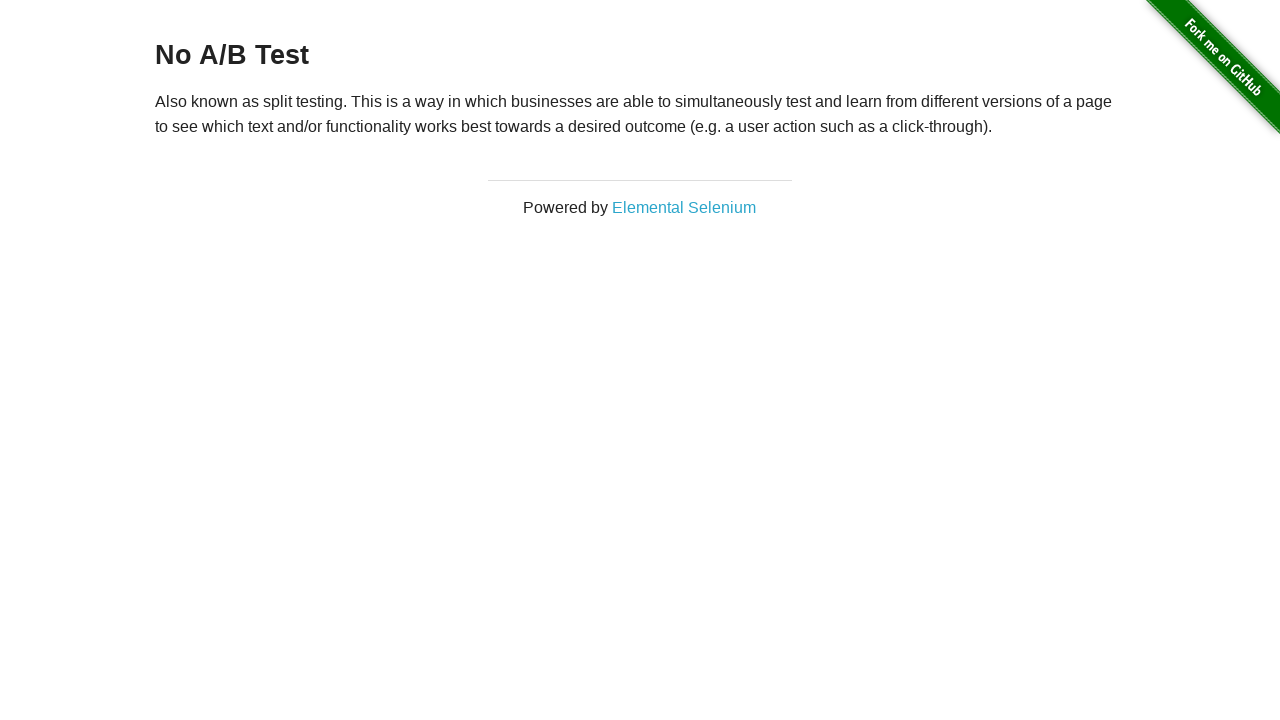

Waited for h3 heading to load after page refresh
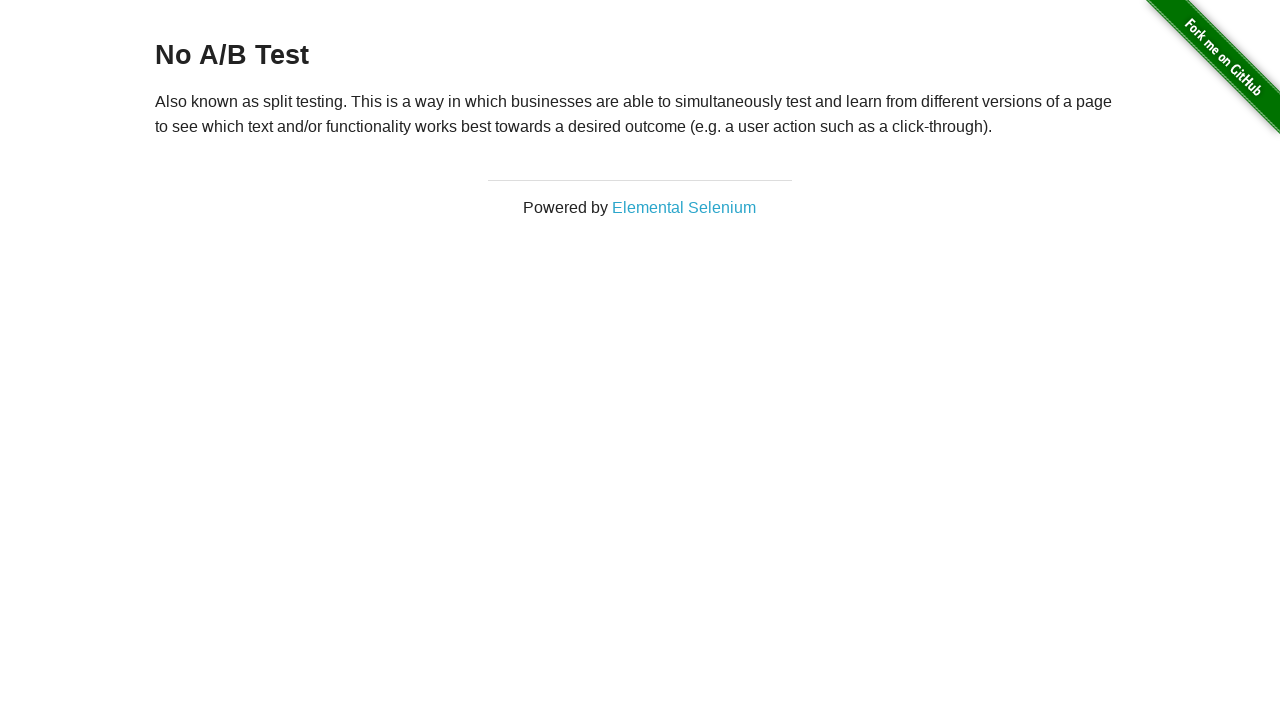

Retrieved heading text content after opt-out cookie applied
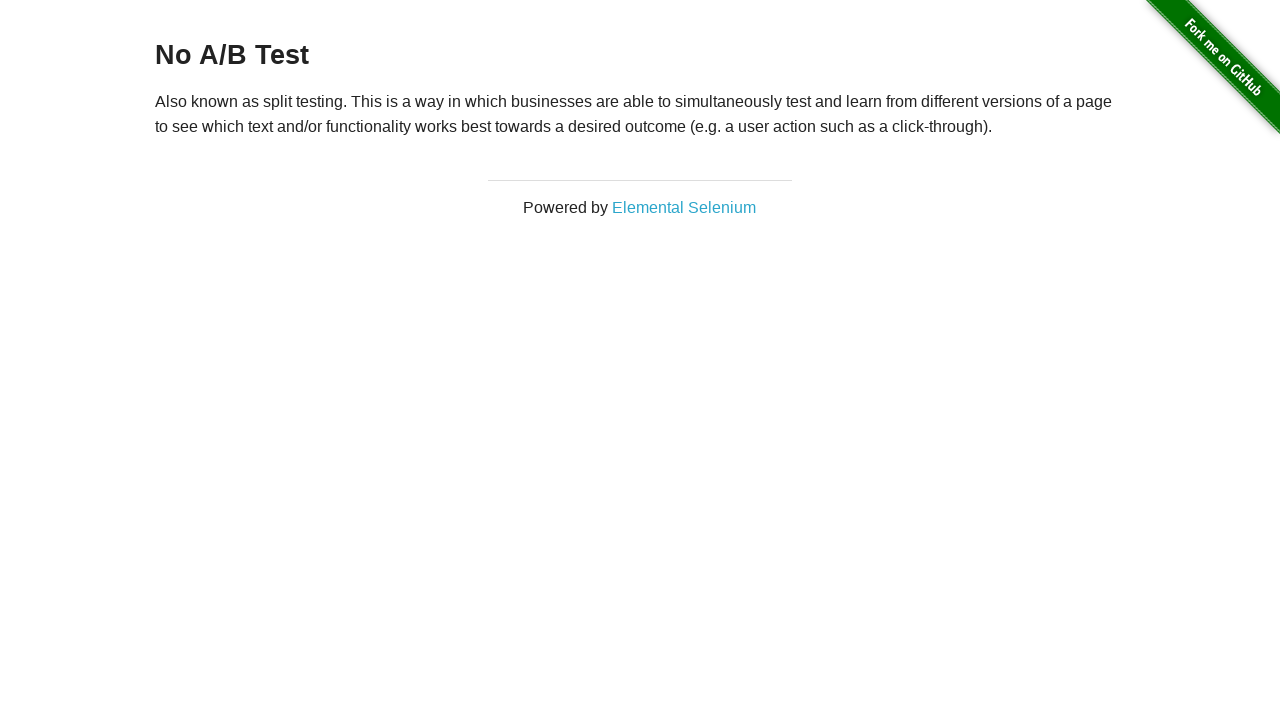

Verified heading changed to 'No A/B Test': 'No A/B Test'
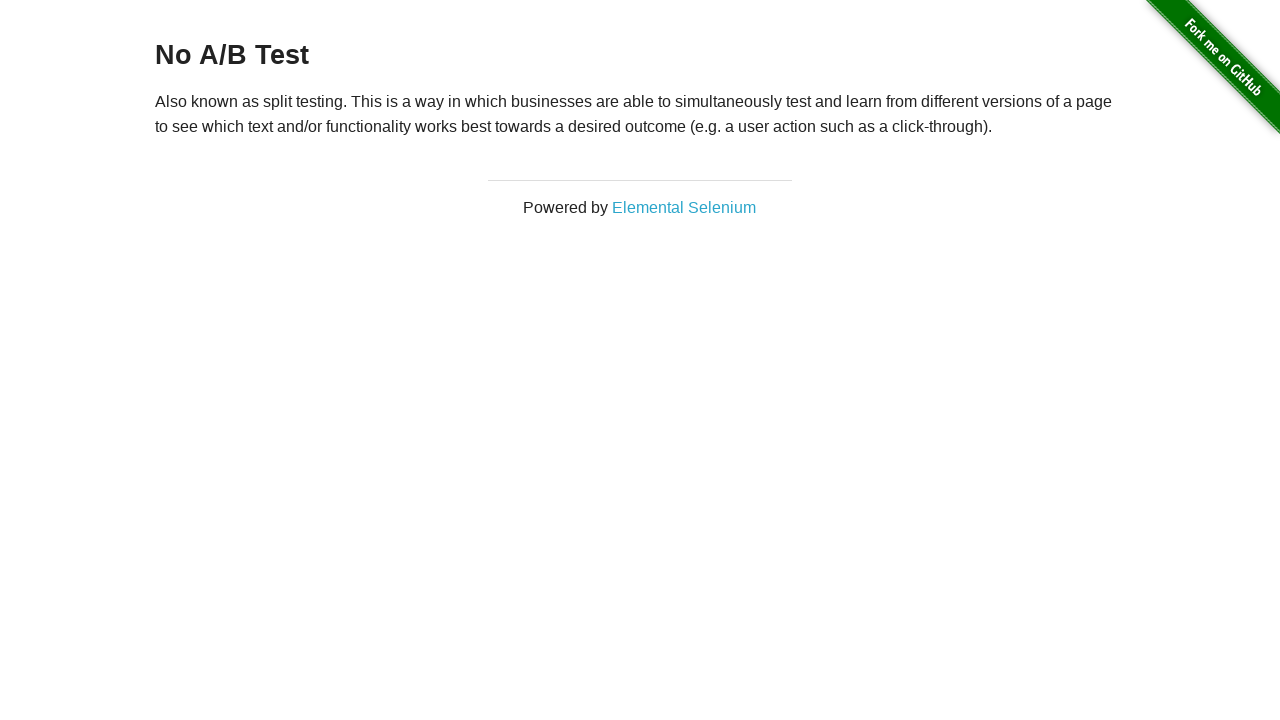

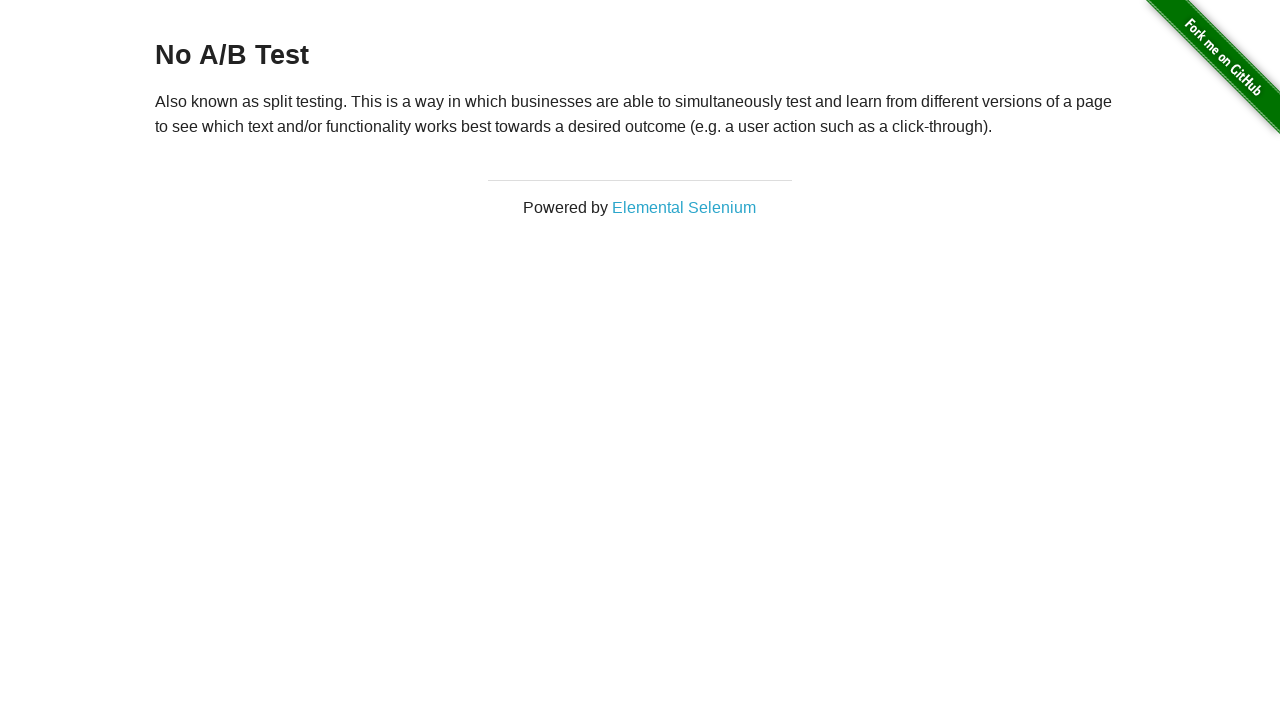